Clicks the Resizable link and verifies that two resizable boxes appear on the page

Starting URL: https://demoqa.com/interaction

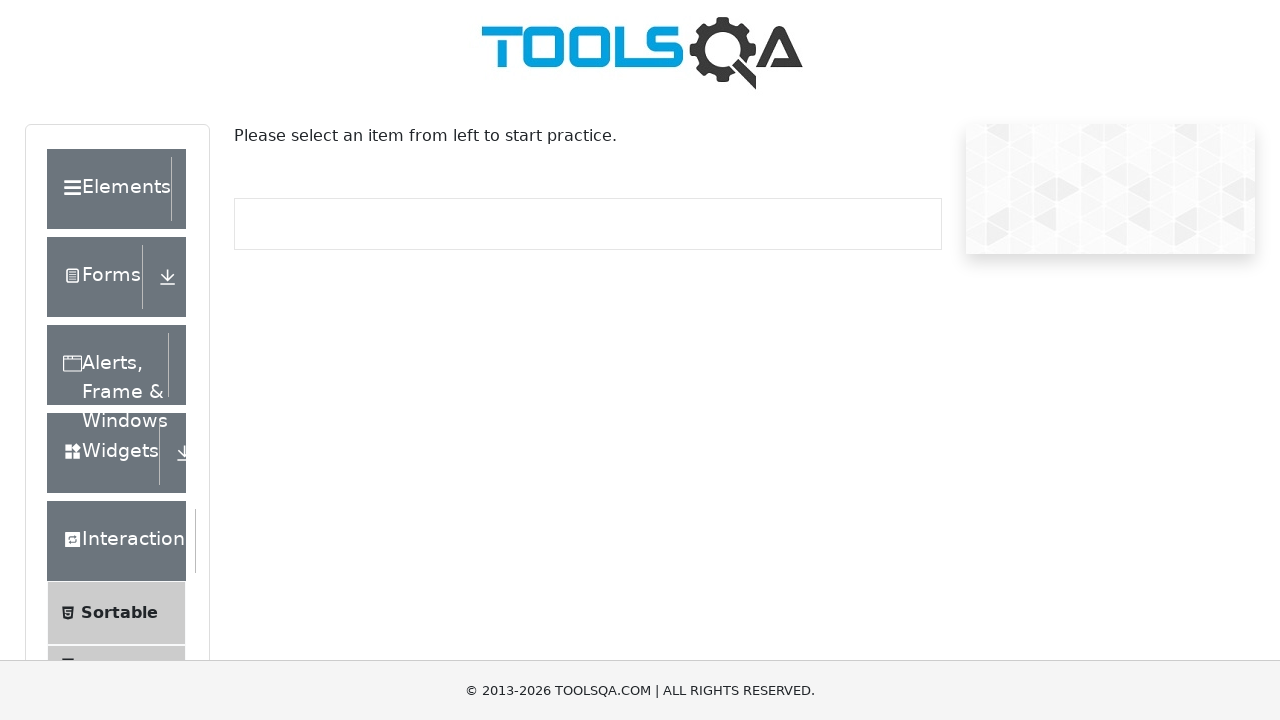

Clicked the Resizable link at (123, 361) on text=Resizable
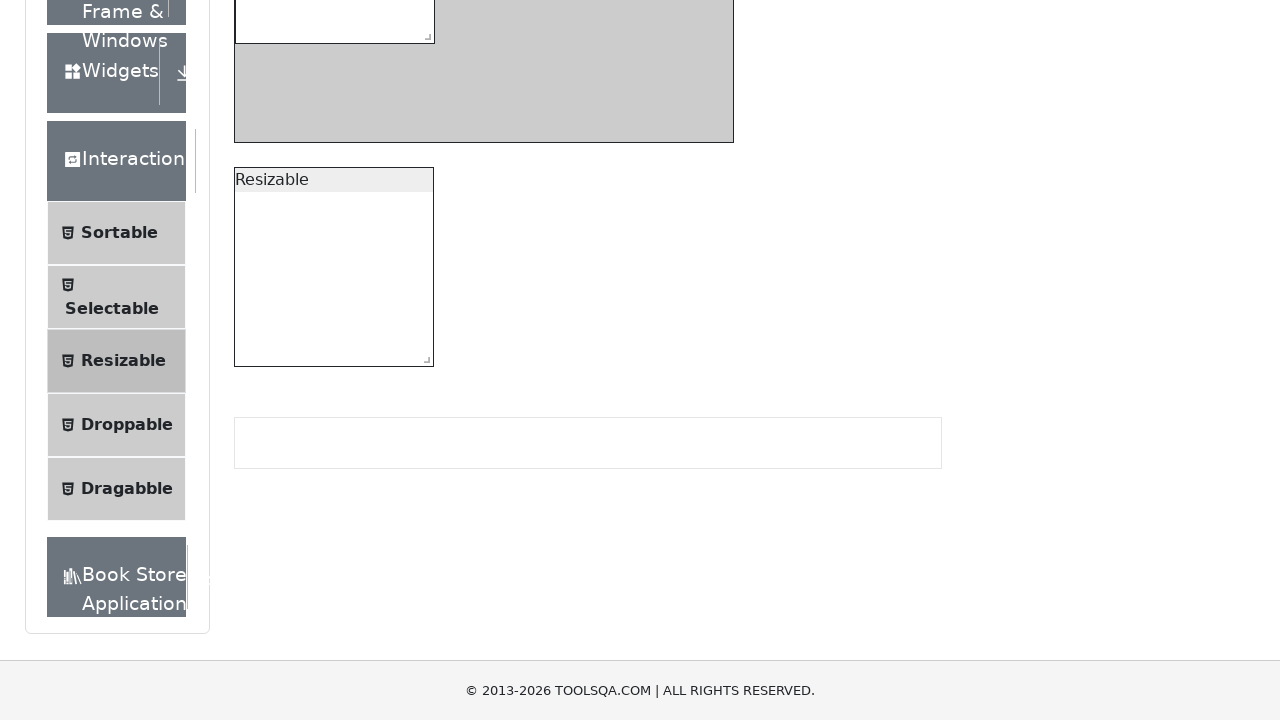

Waited for resizable box with restriction to load
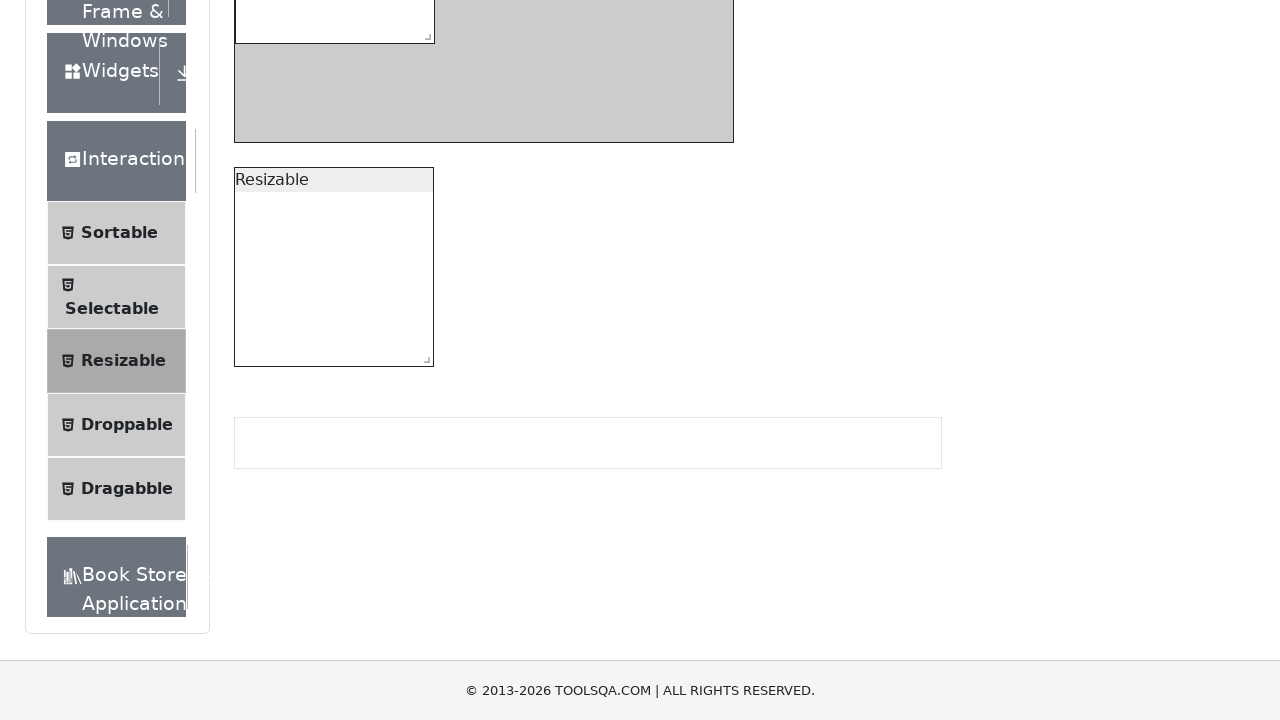

Located all resizable box elements
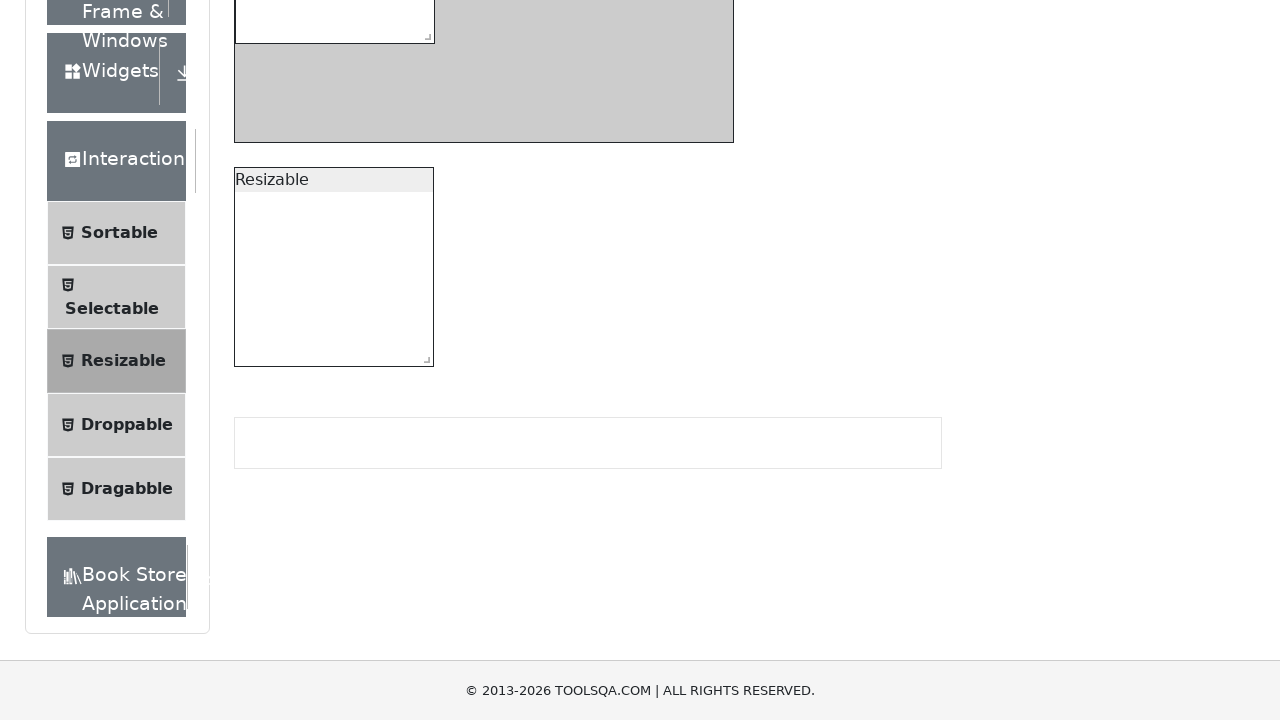

Verified that exactly 2 resizable boxes are present on the page
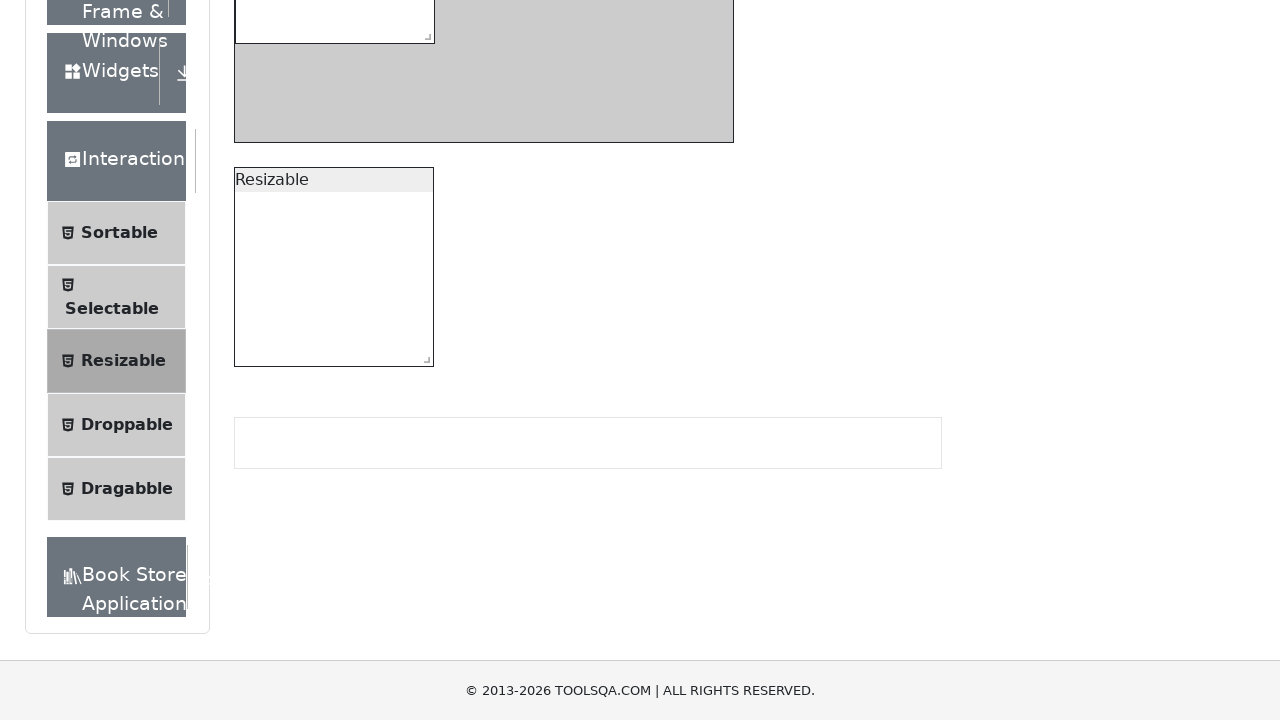

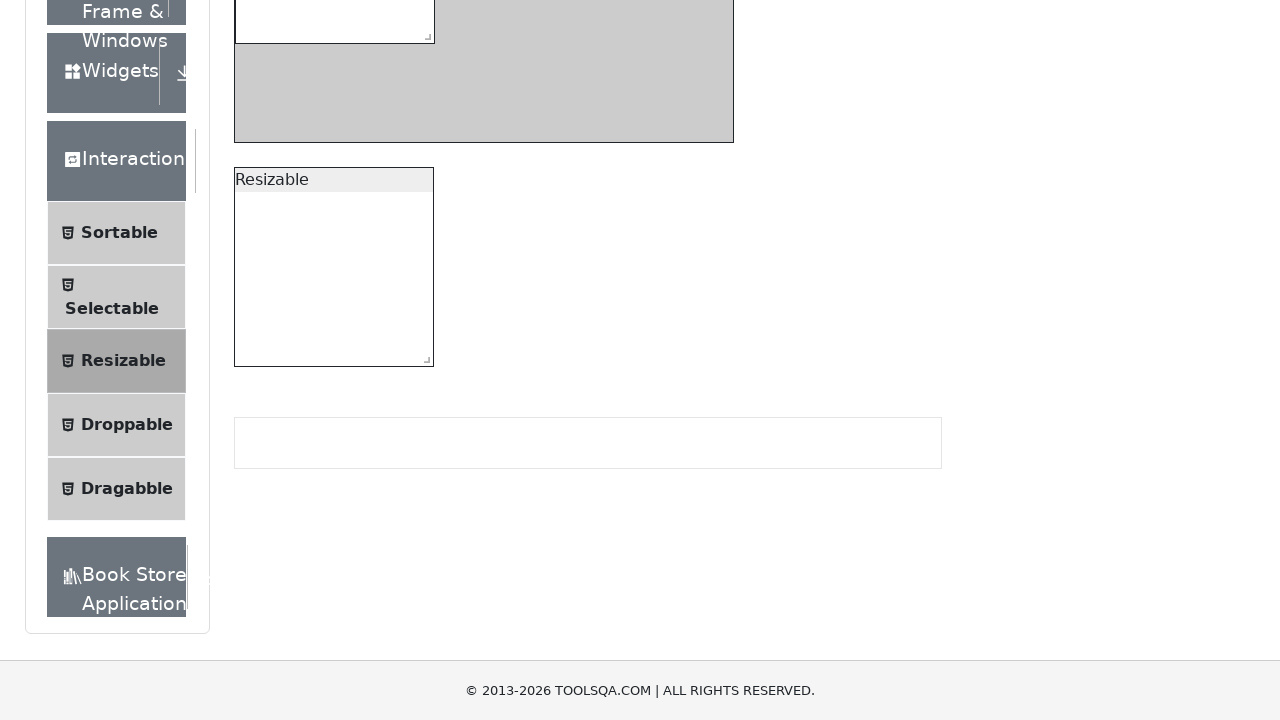